Tests checkbox functionality by clicking a button to reveal checkboxes and then selecting Option 1

Starting URL: https://syntaxprojects.com/synchronization-waits-homework.php

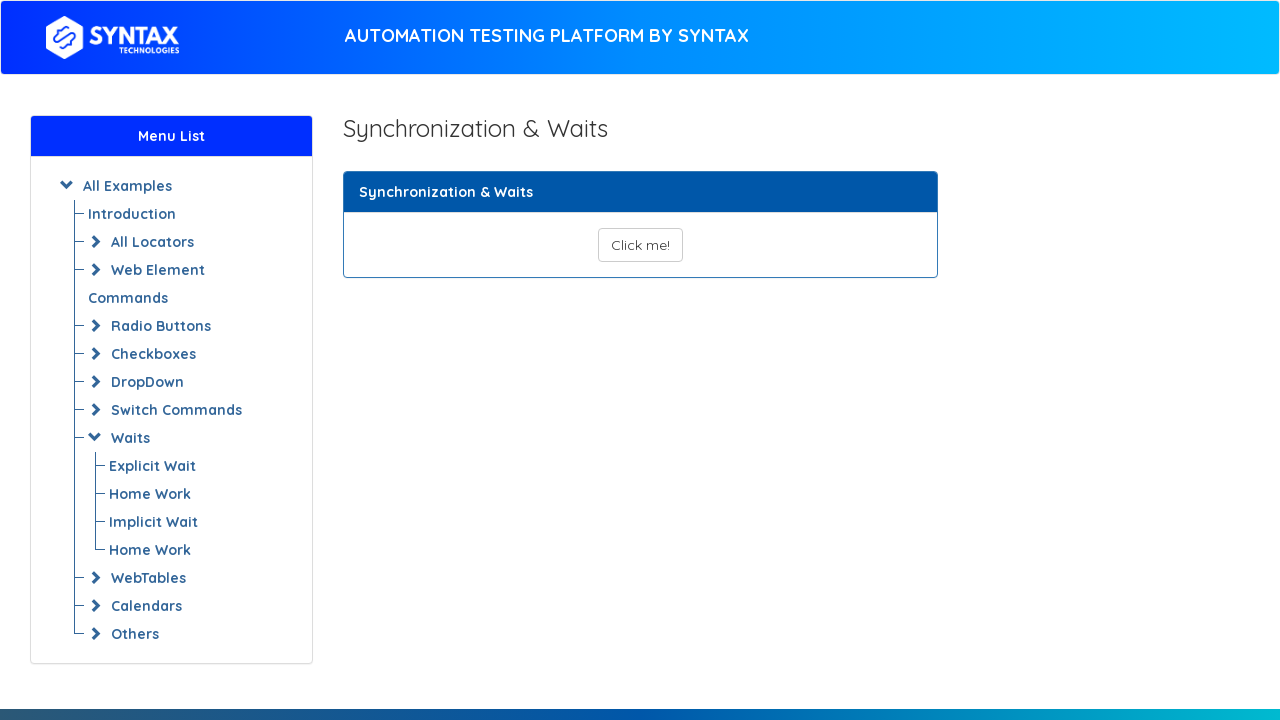

Clicked 'Click me' button to reveal checkboxes at (640, 245) on button#show_text_synchronize_three
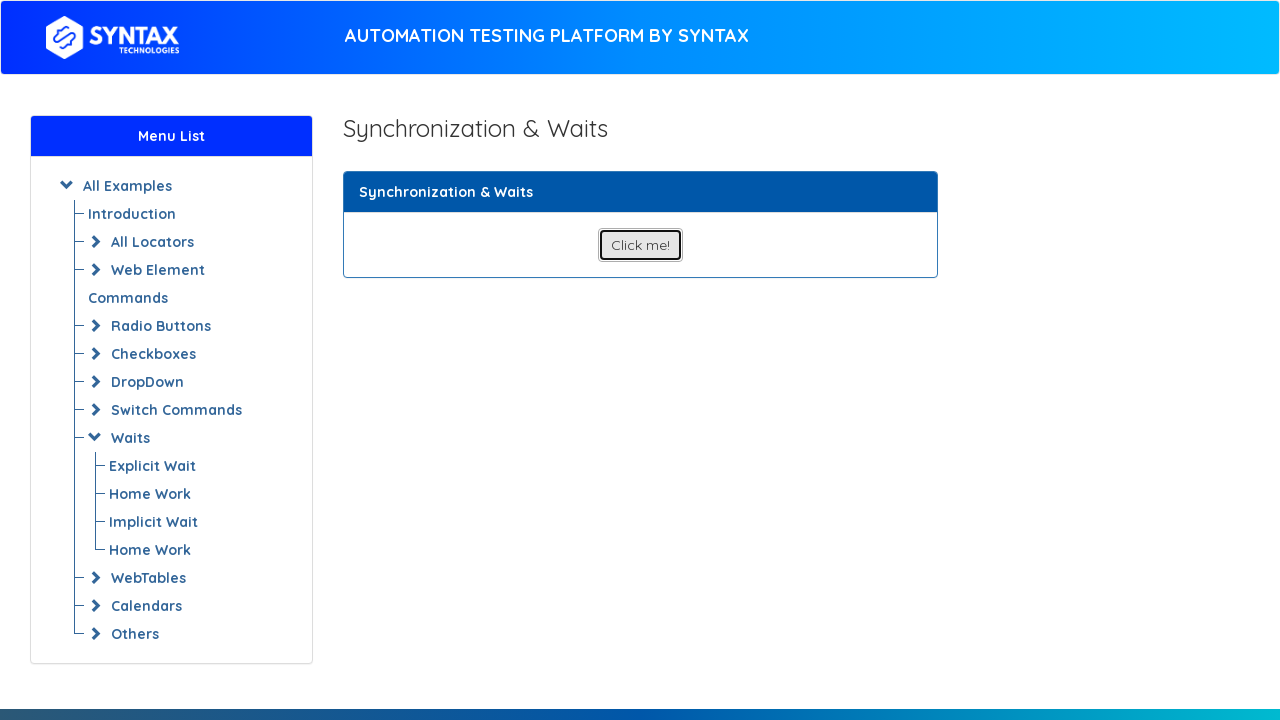

Waited for Option-1 checkbox to become visible
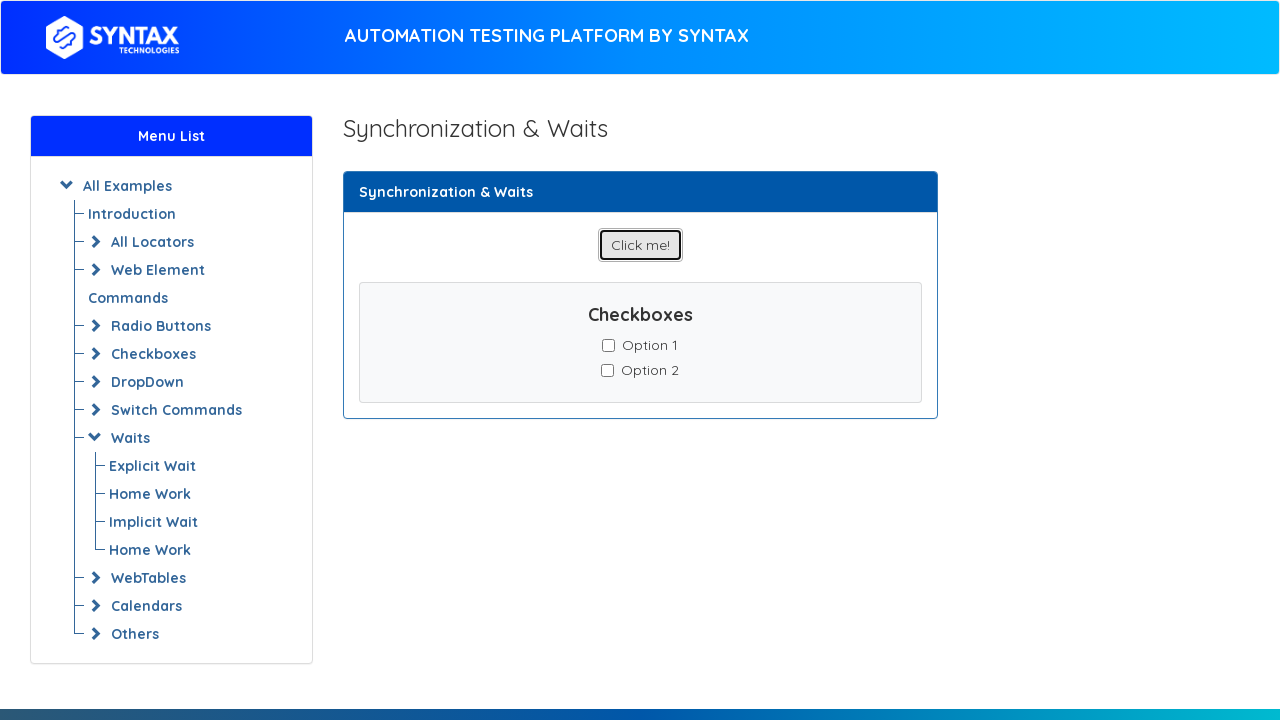

Located Option-1 checkbox element
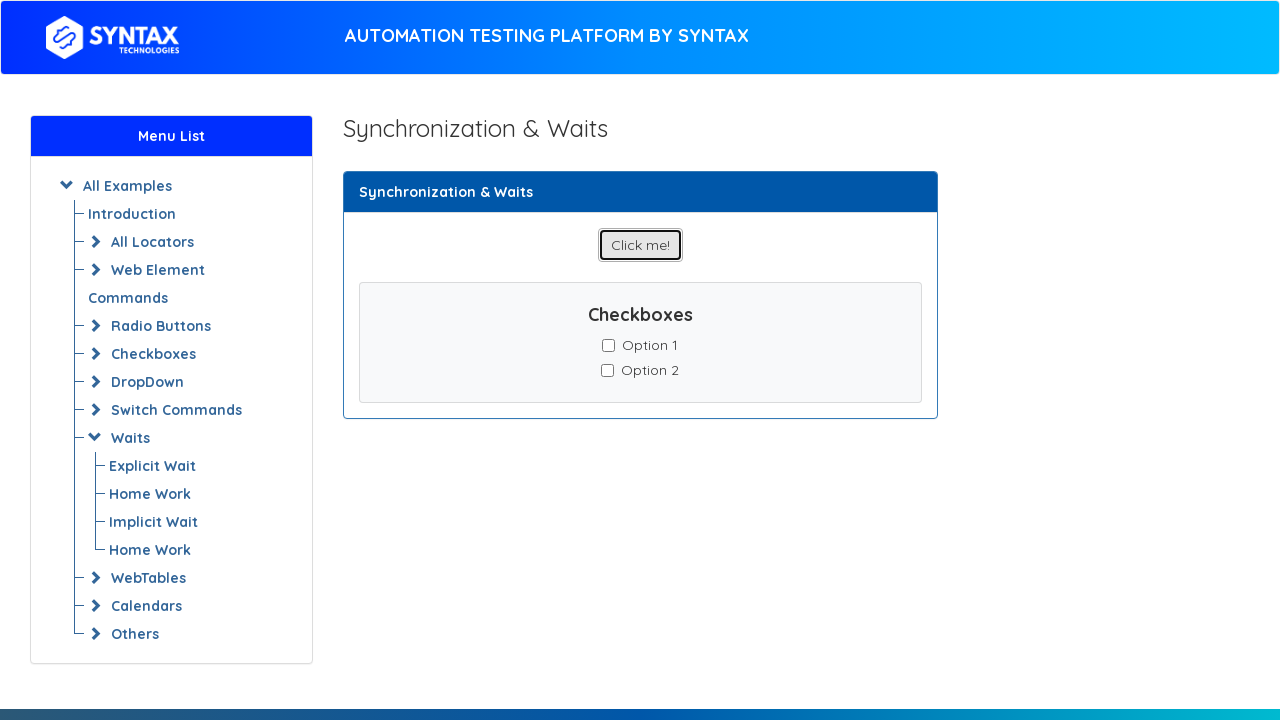

Clicked Option-1 checkbox to select it at (608, 345) on input[value='Option-1']
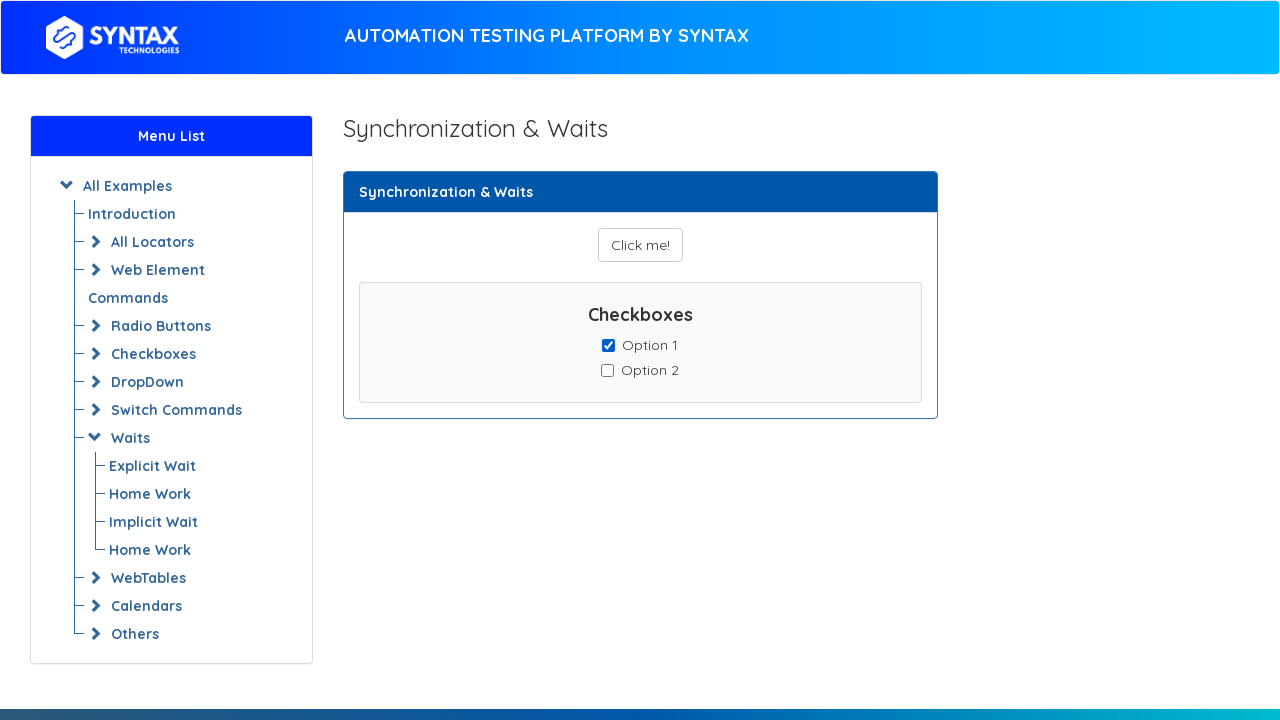

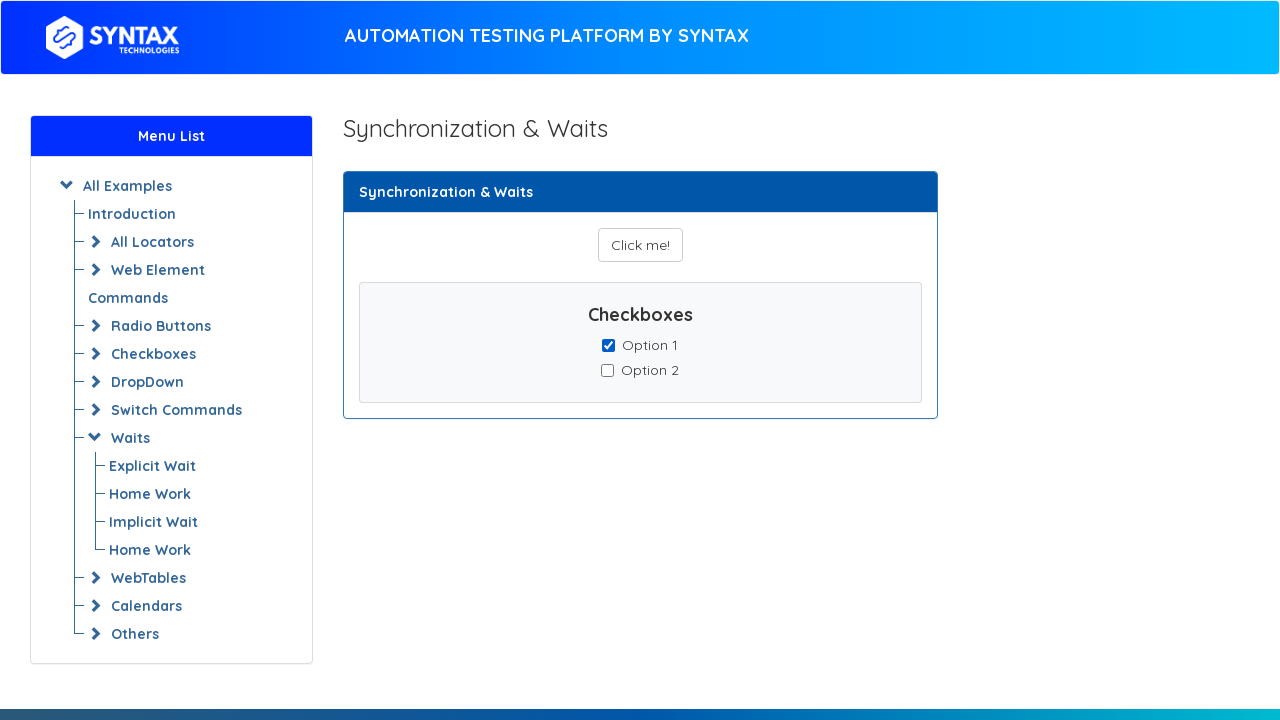